Navigates to RPA Challenge website and clicks the Download link to download an Excel file

Starting URL: https://rpachallenge.com

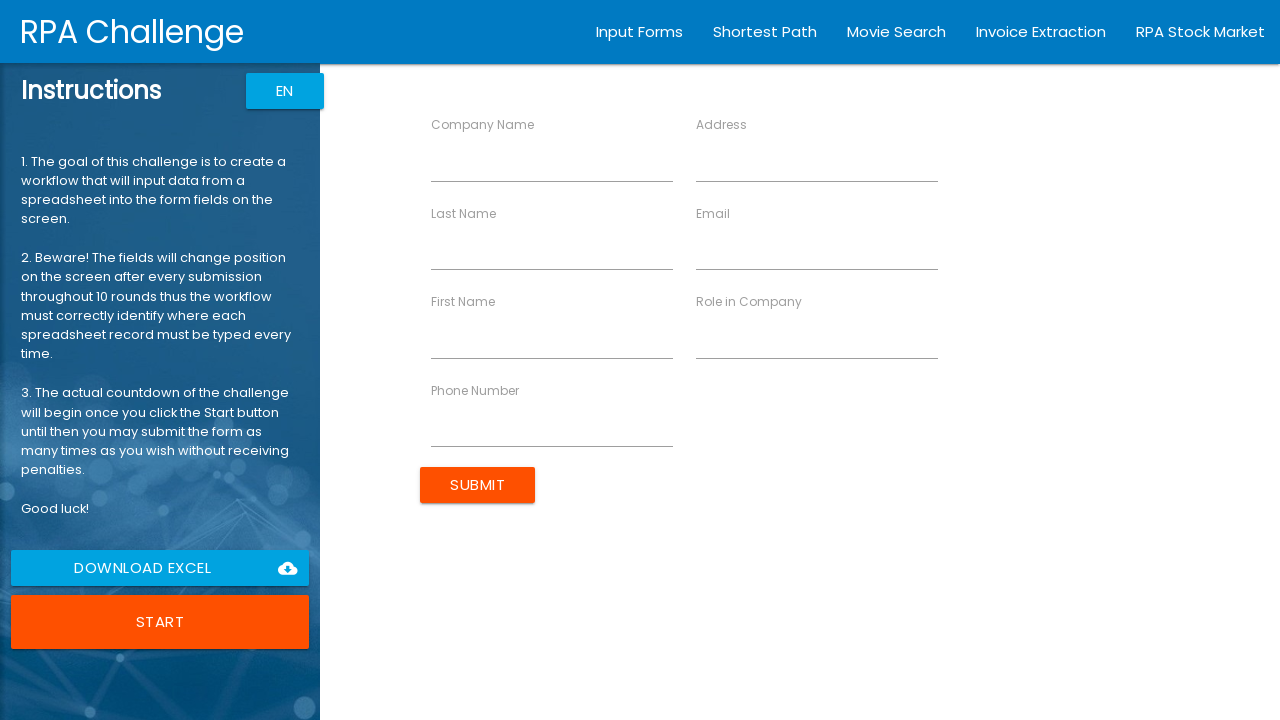

Waited for RPA Challenge page to load (networkidle)
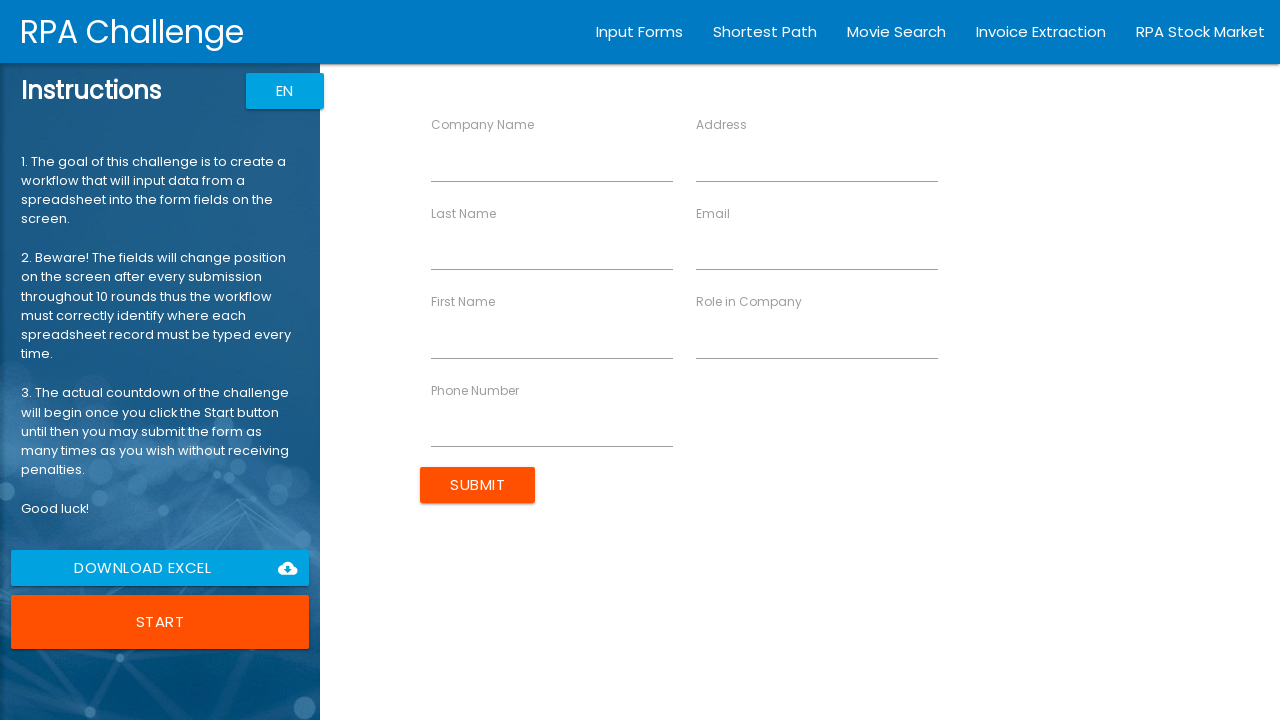

Clicked the Download link to download Excel file at (160, 568) on xpath=//a[contains(text(),'Download')]
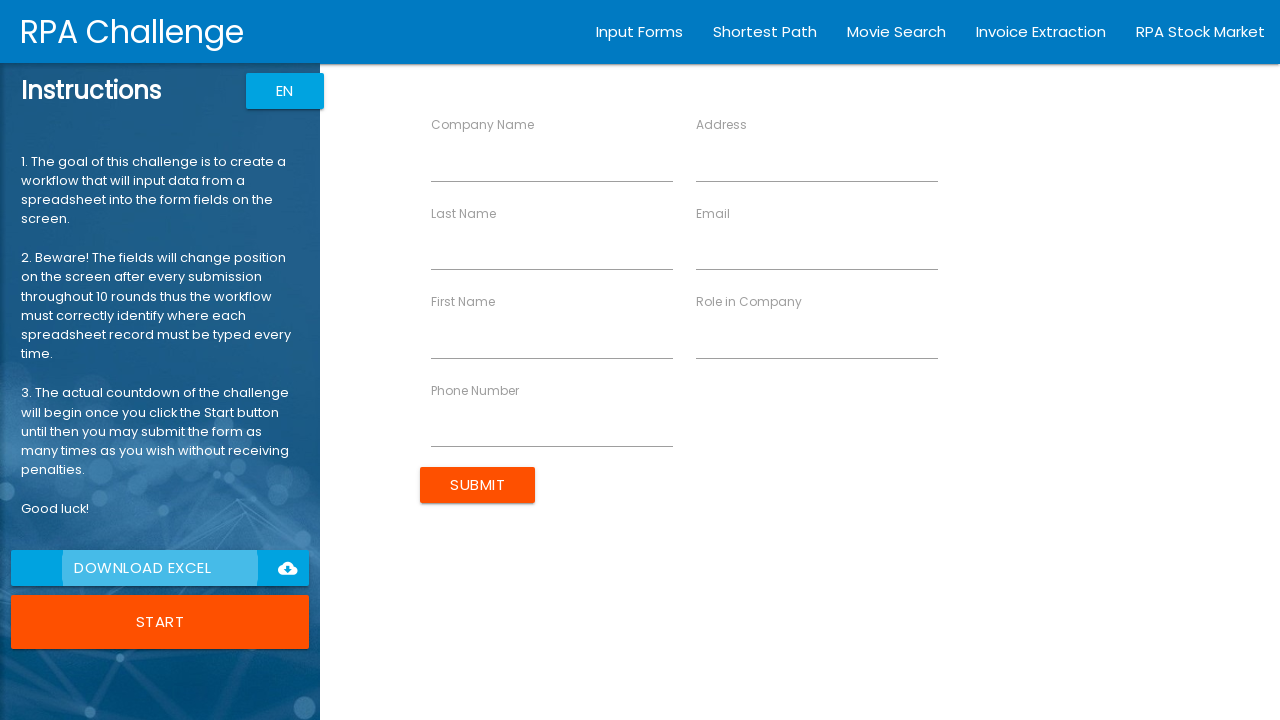

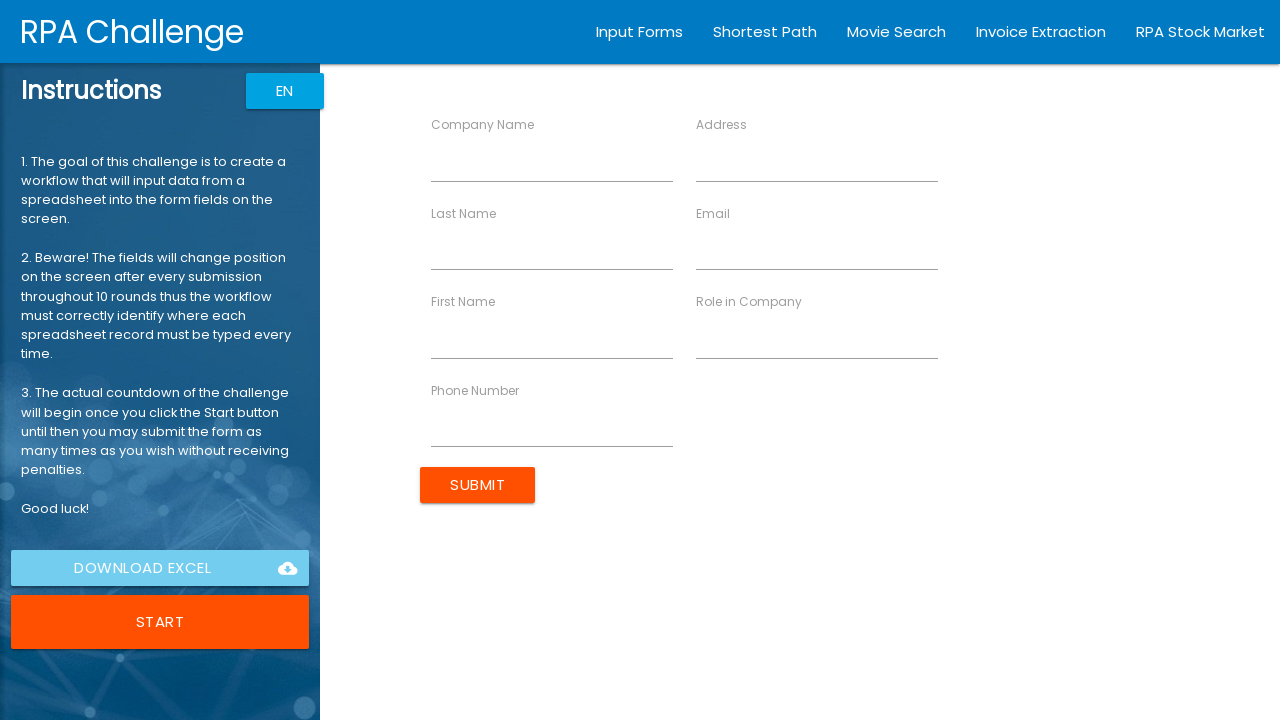